Tests dynamic loading by clicking start button and verifying the text appears after loading completes

Starting URL: https://automationfc.github.io/dynamic-loading/

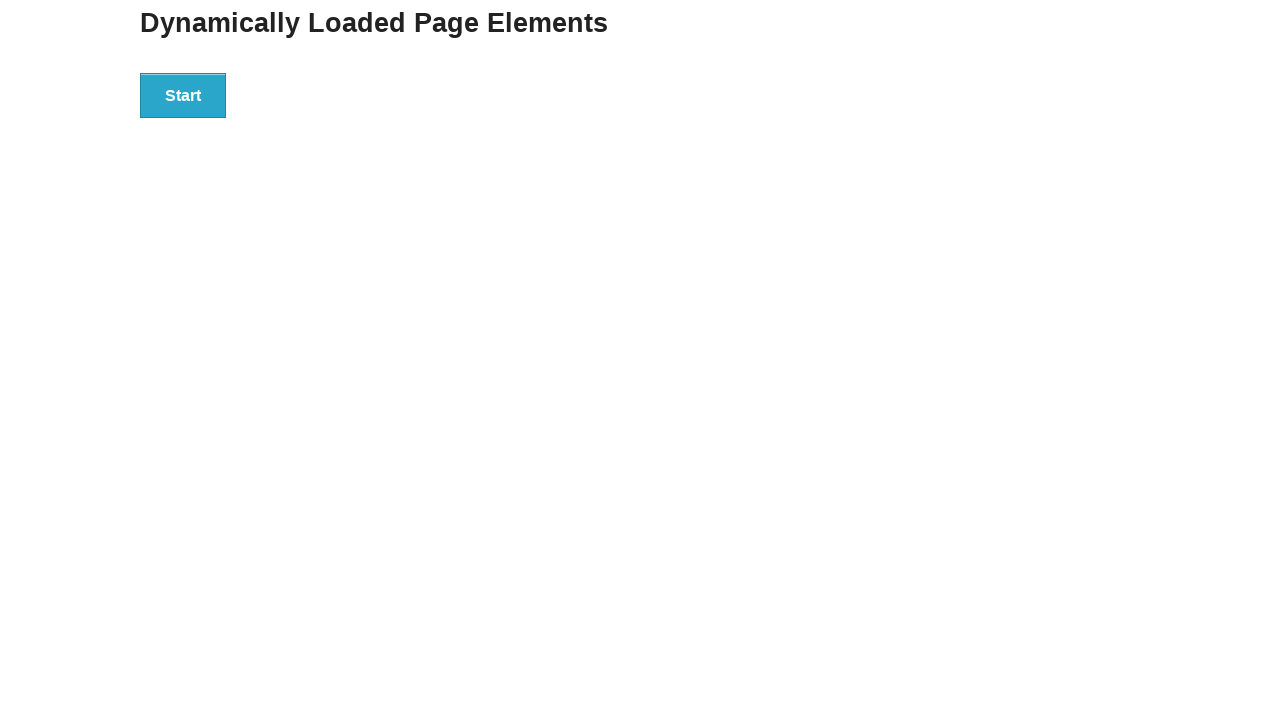

Clicked start button to trigger dynamic loading at (183, 95) on div#start>button
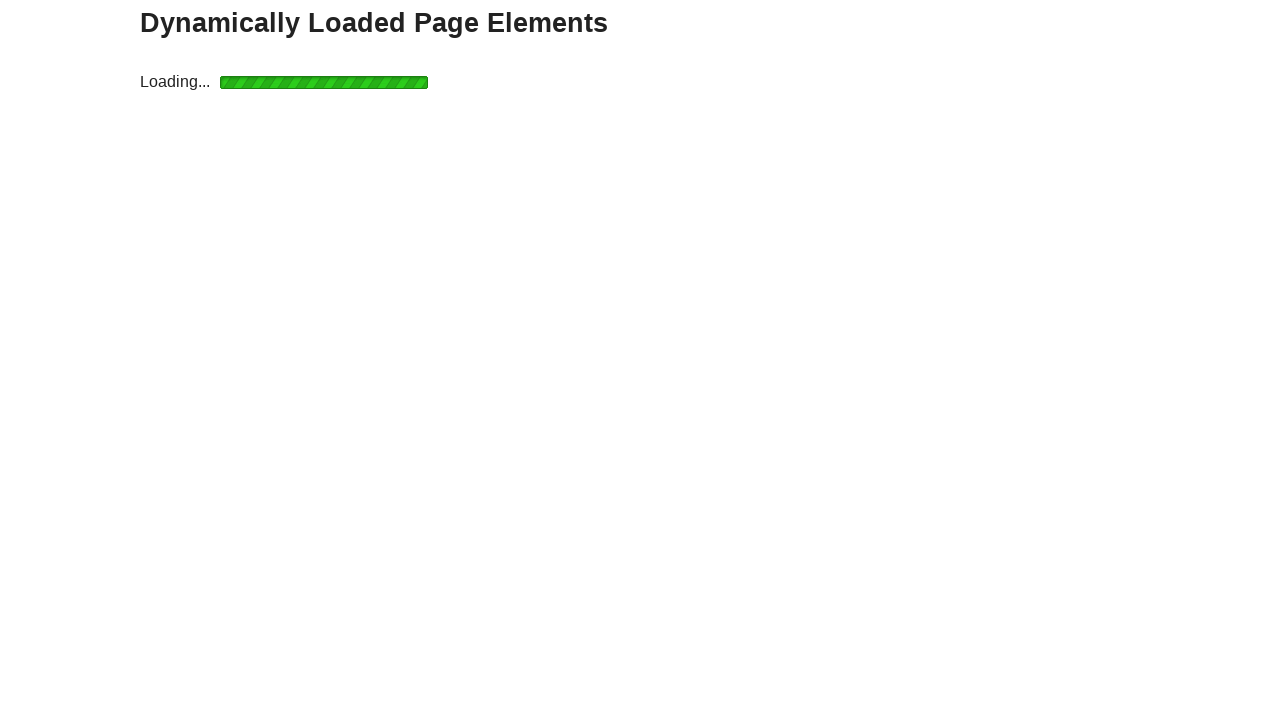

Waited for loading to complete and finish text to appear
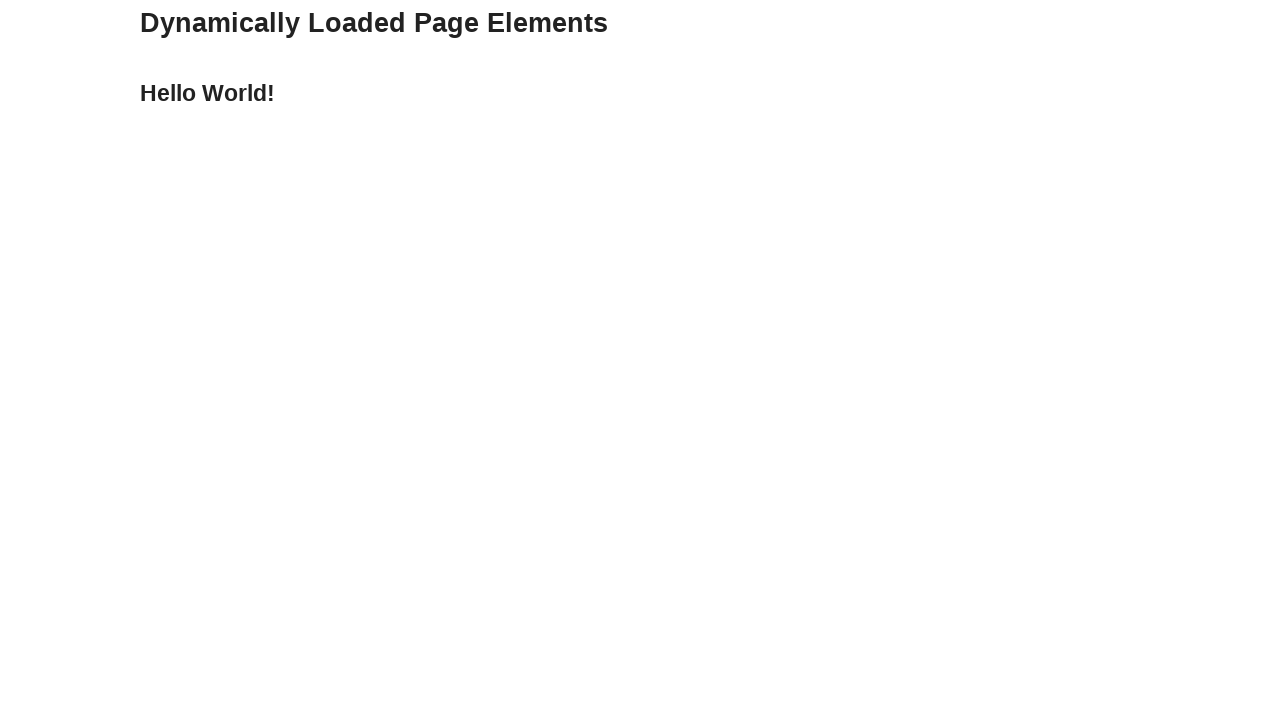

Verified finish text displays 'Hello World!'
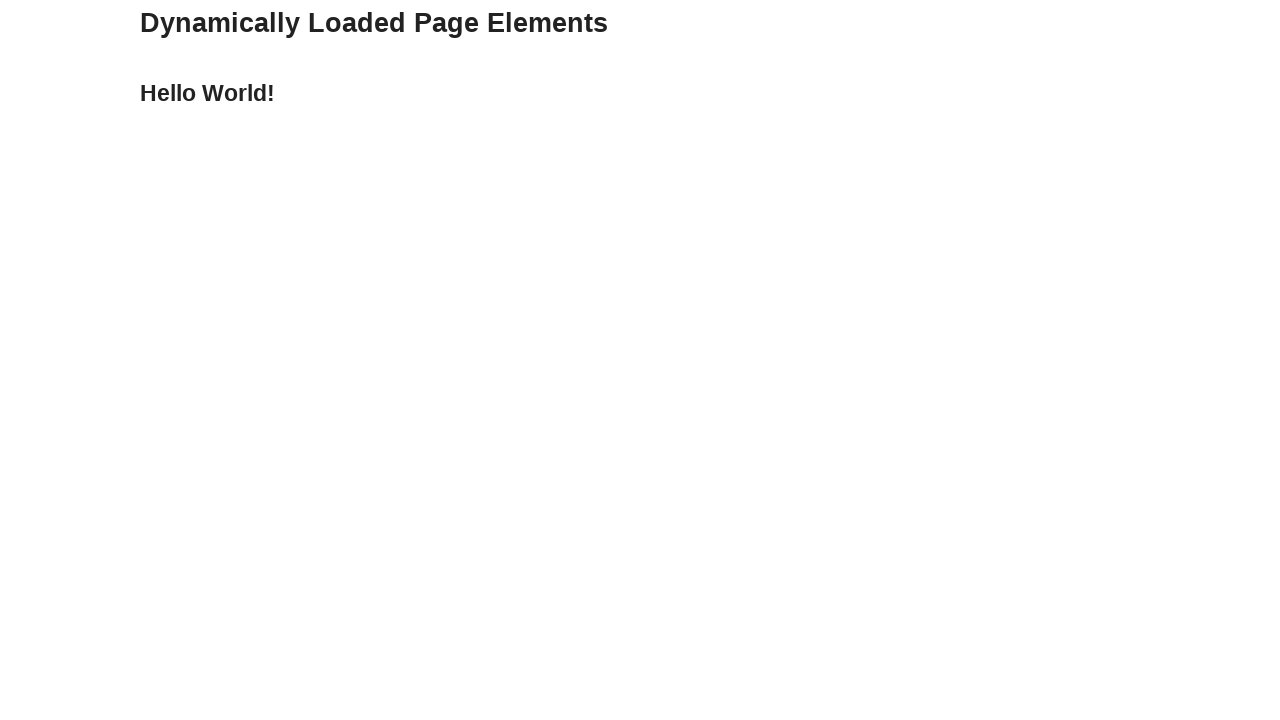

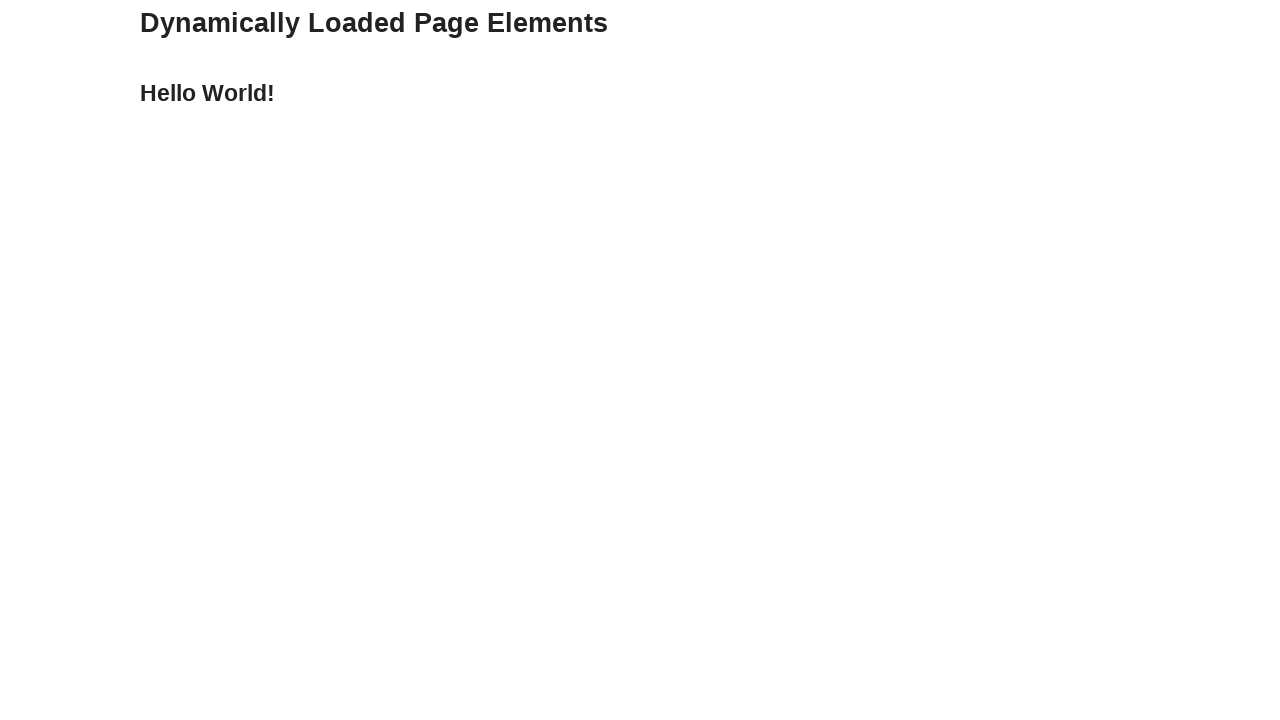